Verifies that the Kjell homepage loads correctly by checking the page title

Starting URL: https://www.kjell.com/se/

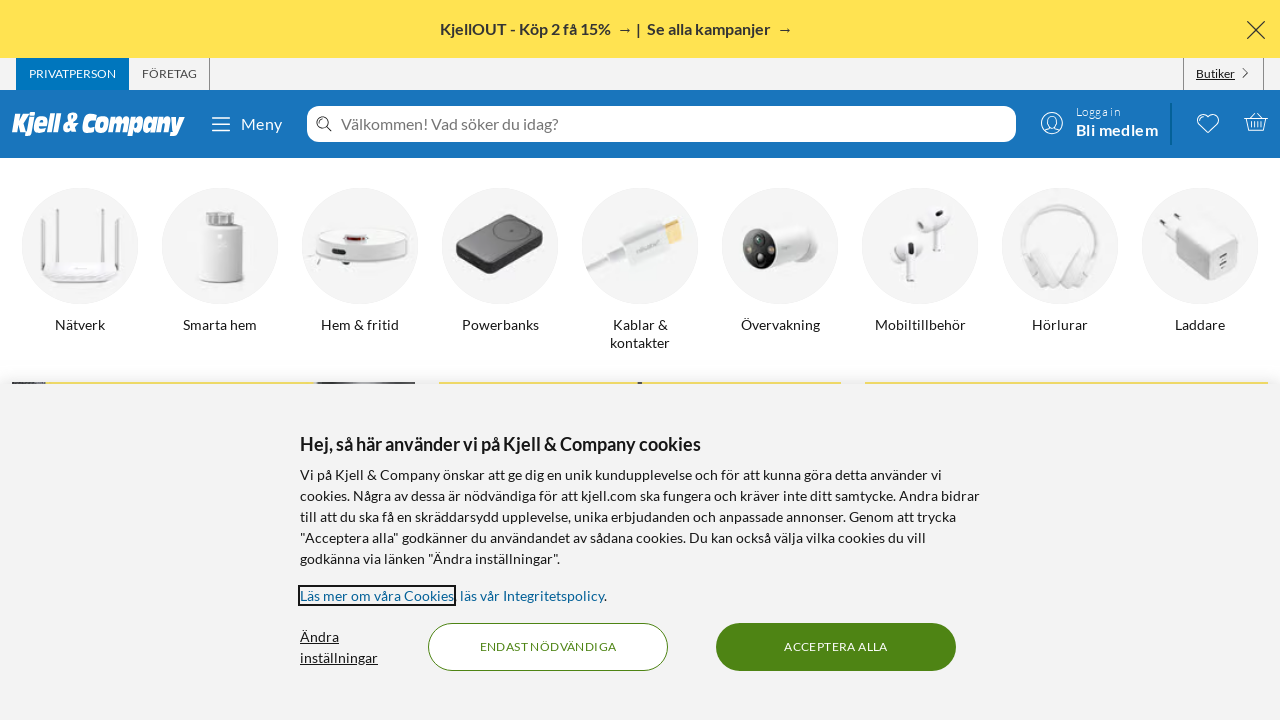

Navigated to Kjell homepage
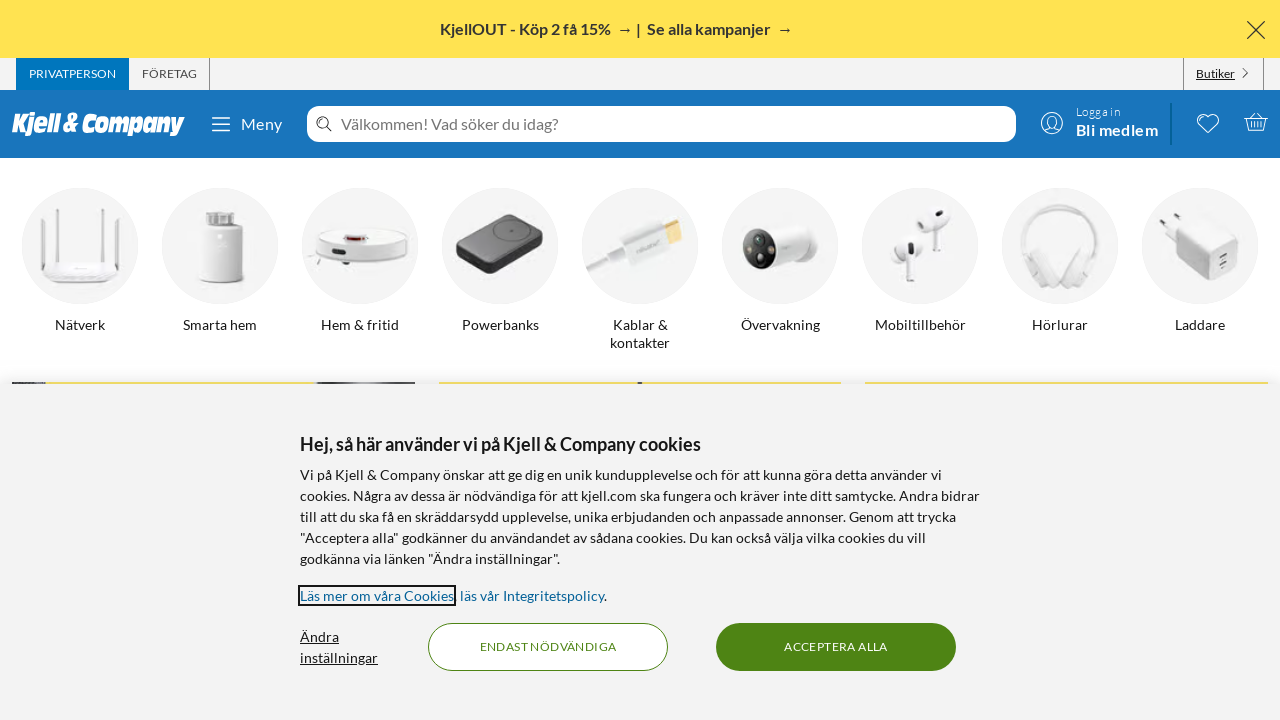

Waited for page to load completely
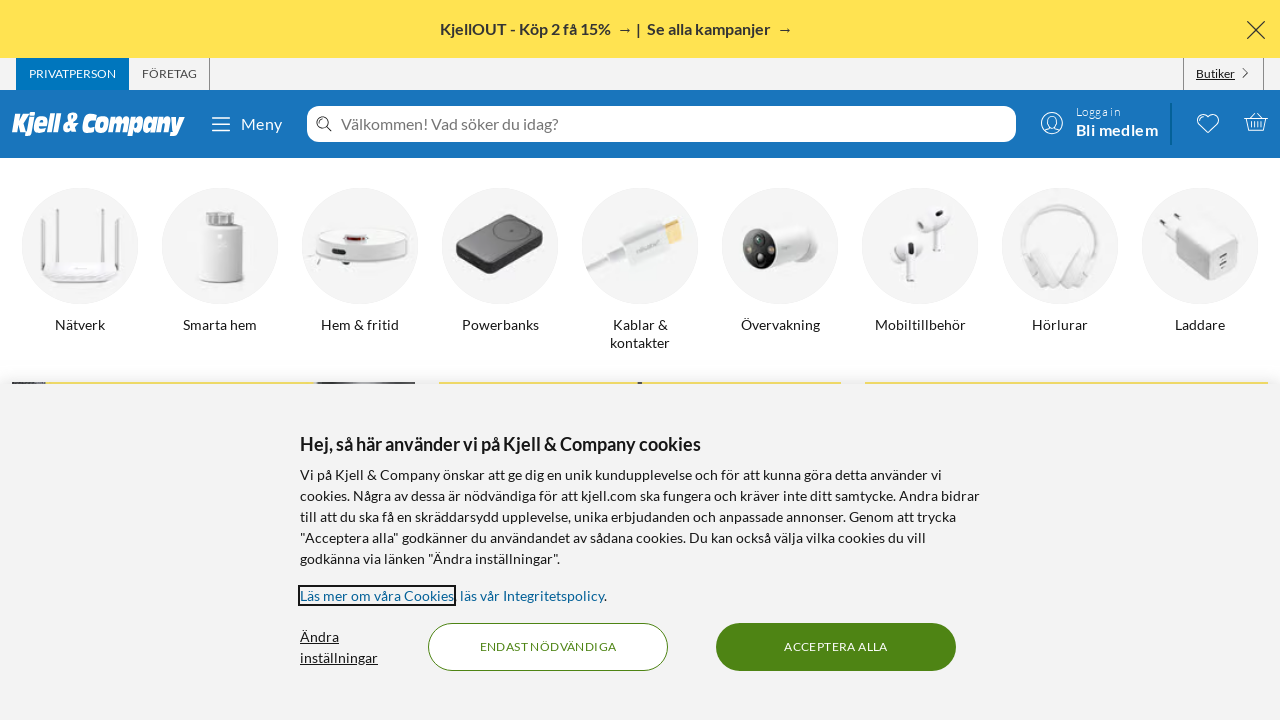

Verified page title contains 'kjell' - assertion passed
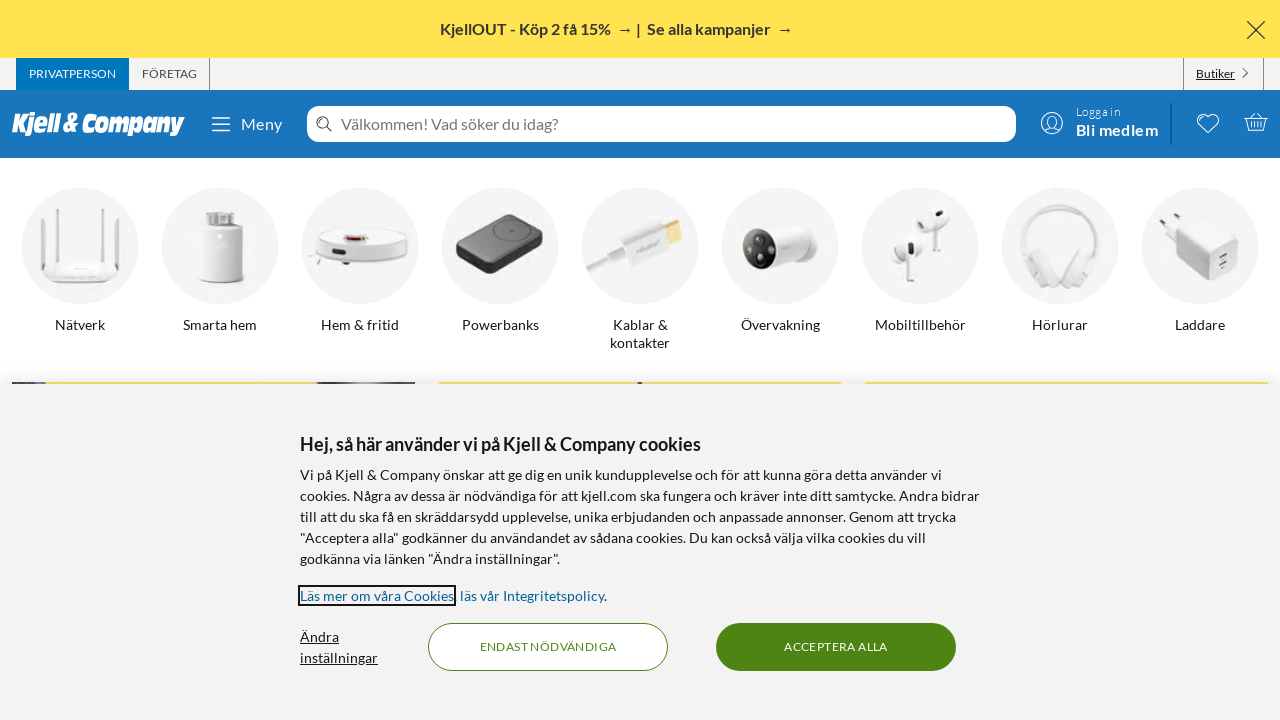

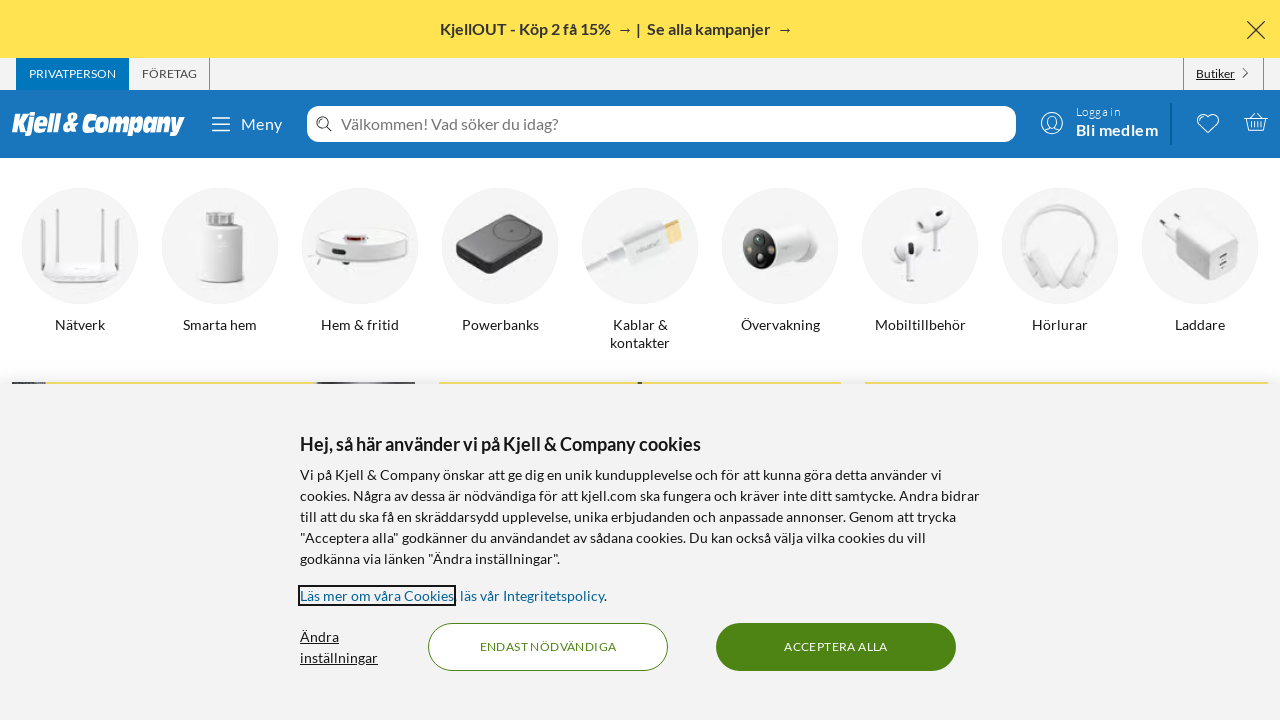